Tests error handling when attempting to submit without selecting a file for upload.

Starting URL: http://www.ascii-art-generator.org/

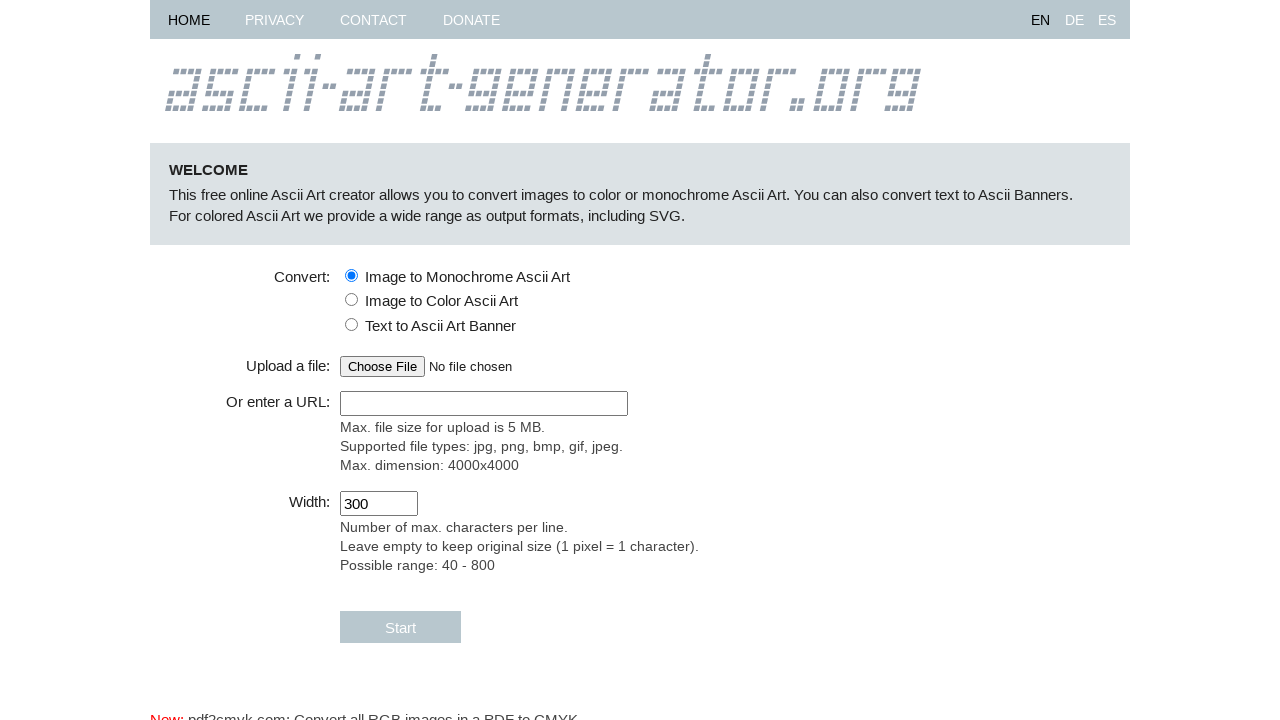

Navigated to ASCII Art Generator home page
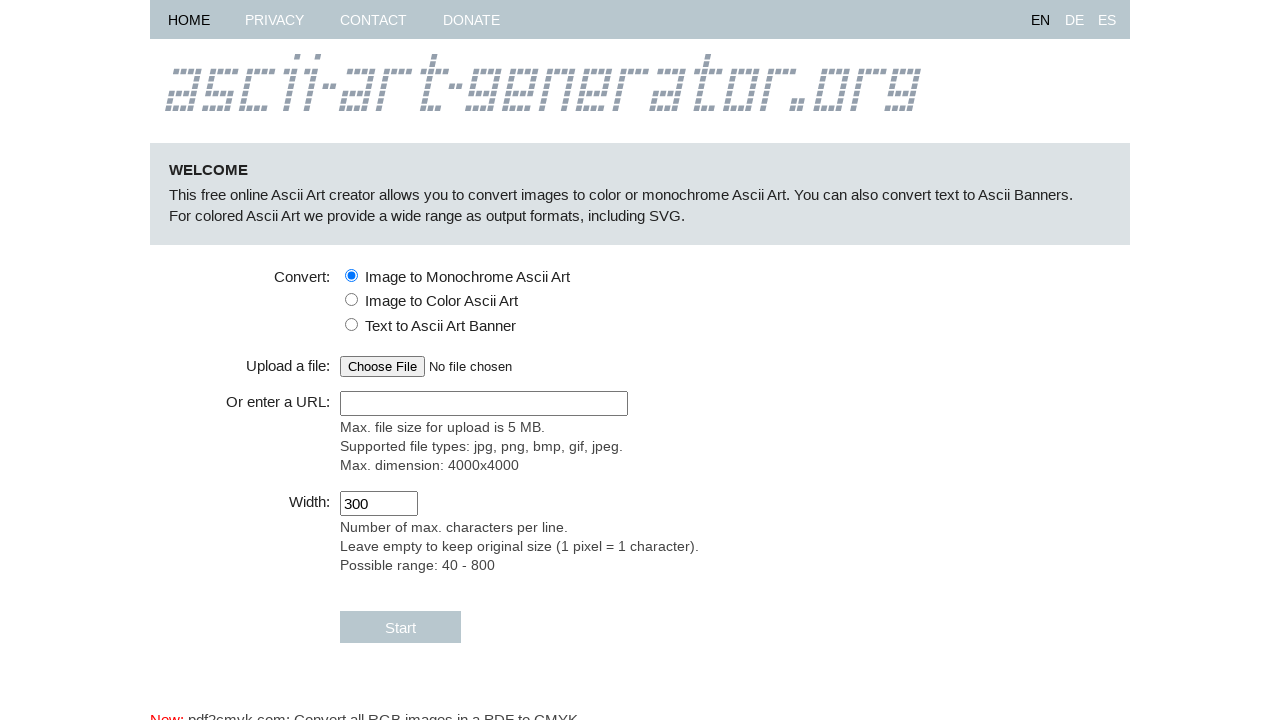

Clicked Start button without selecting a file for upload at (400, 627) on #Starts, button:has-text('Start'), input[type='submit']
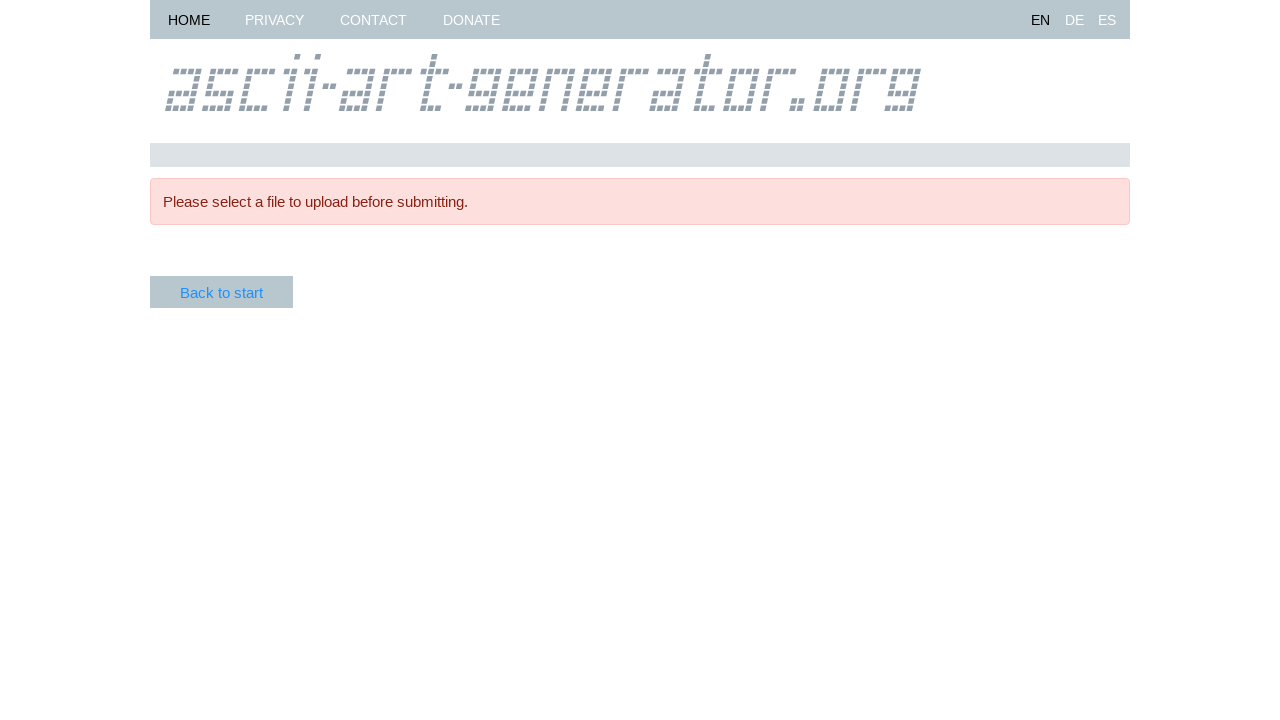

Waited for error message or validation feedback
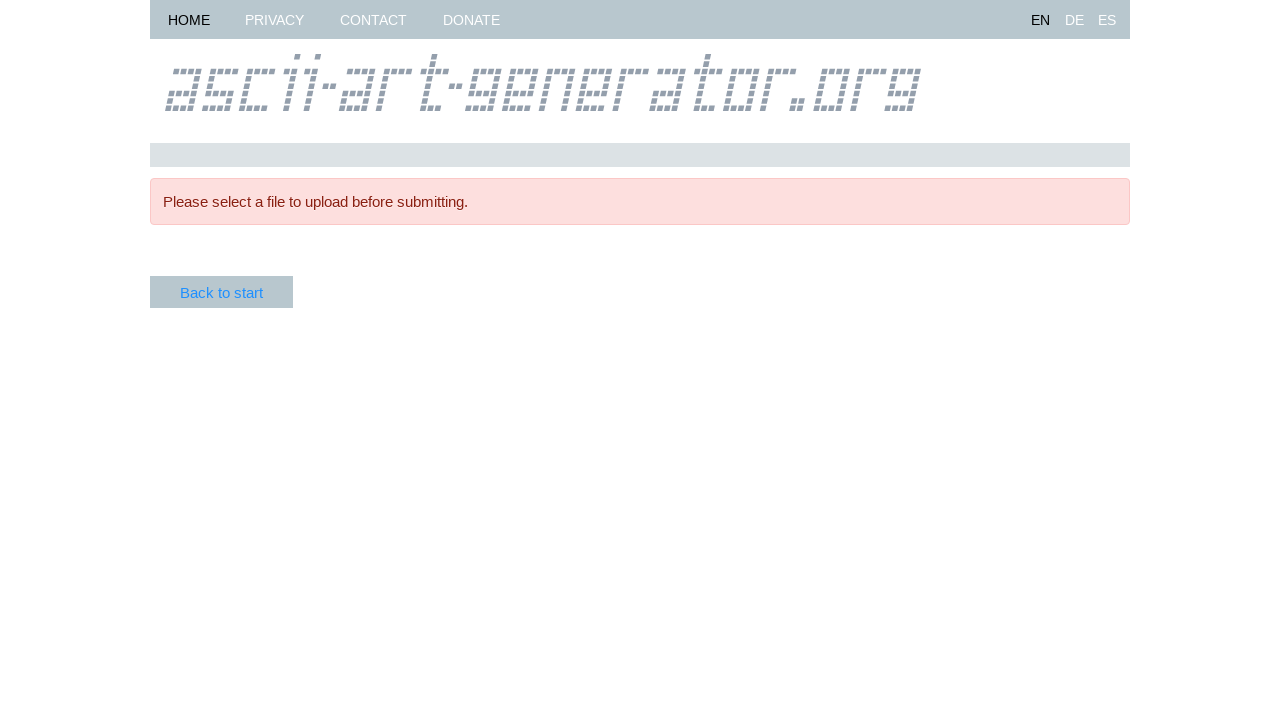

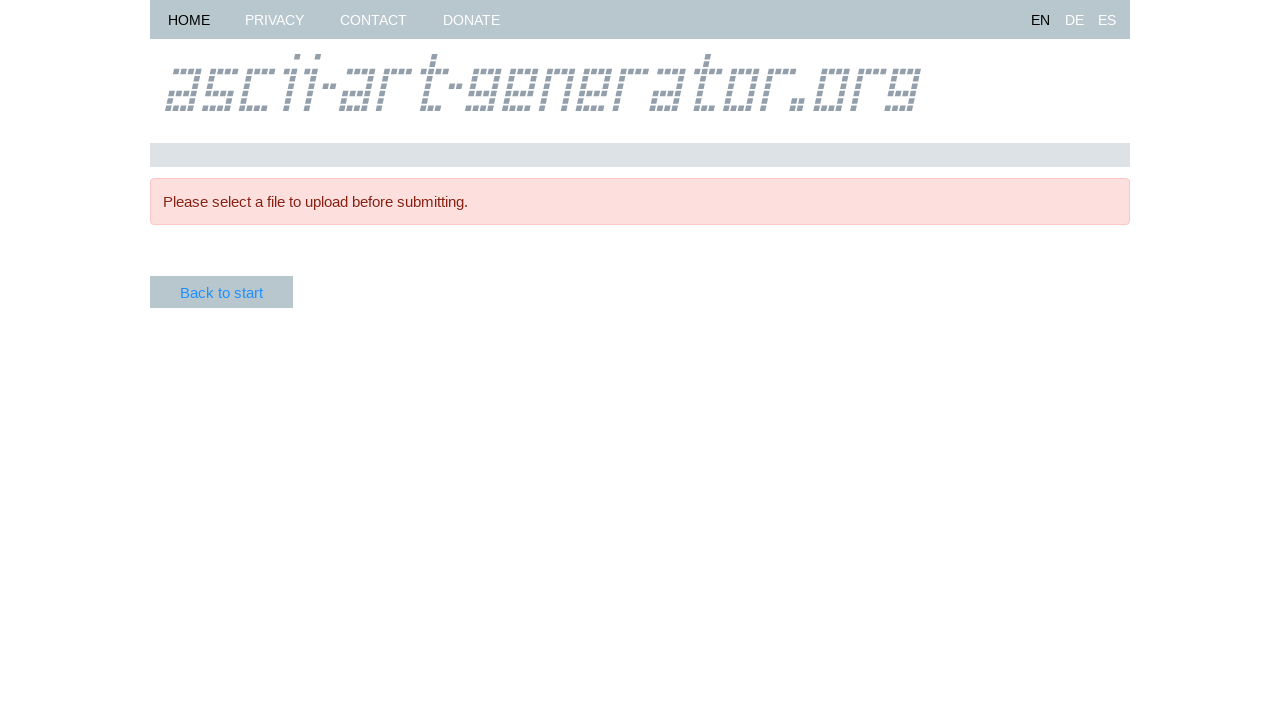